Tests clicking on the first product link in the category page and verifying the product page title contains "Apple Cinema 30"

Starting URL: https://naveenautomationlabs.com/opencart/index.php?route=product/category&path=20

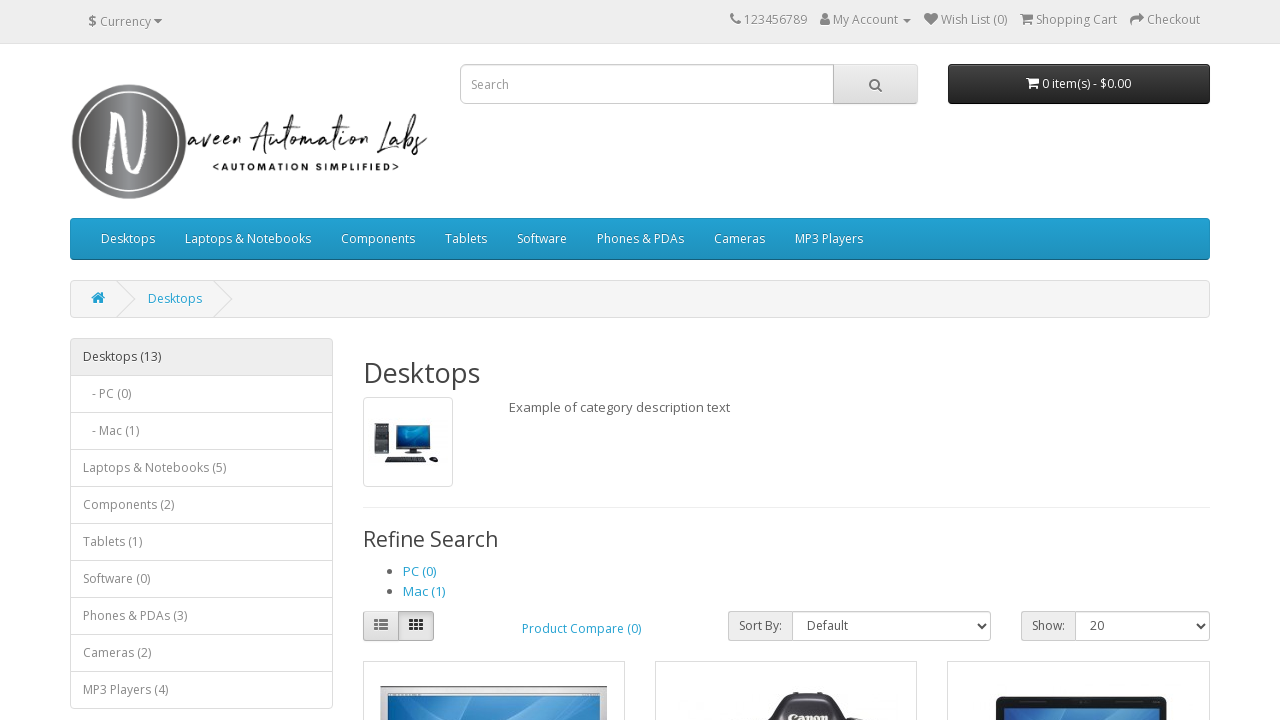

Waited for product links to load on category page
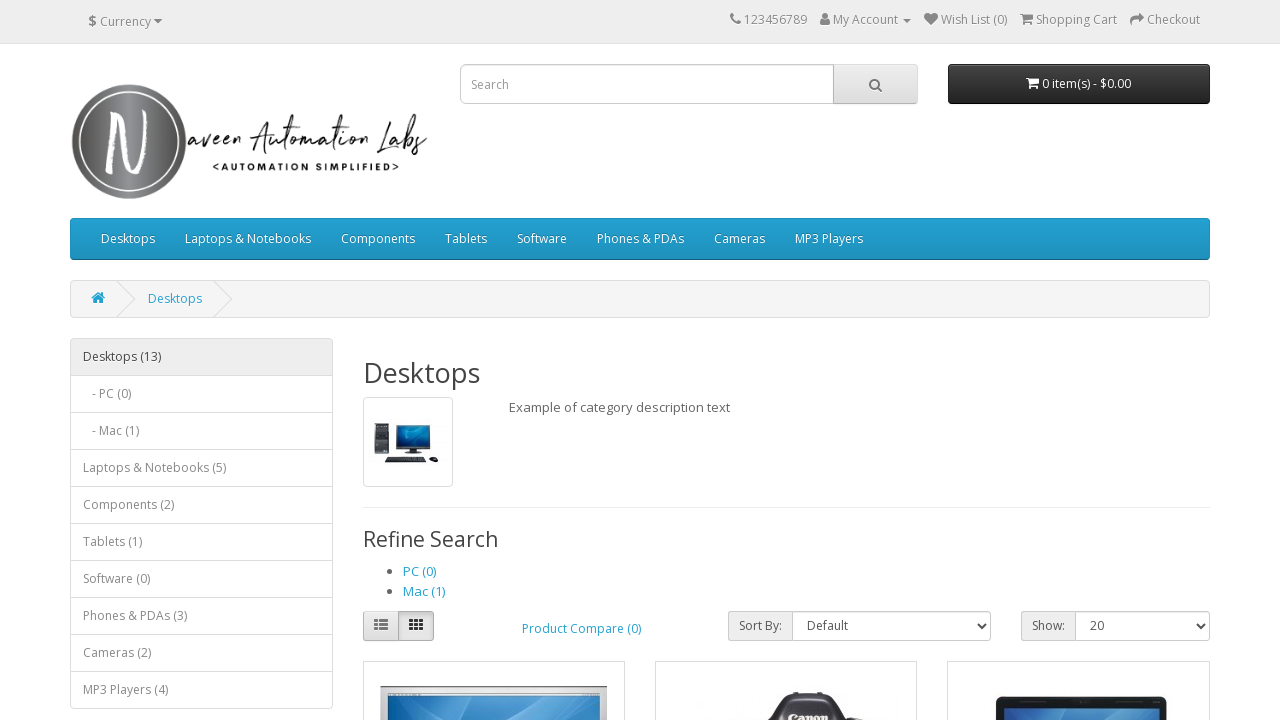

Clicked on the first product link at (449, 361) on h4 a >> nth=0
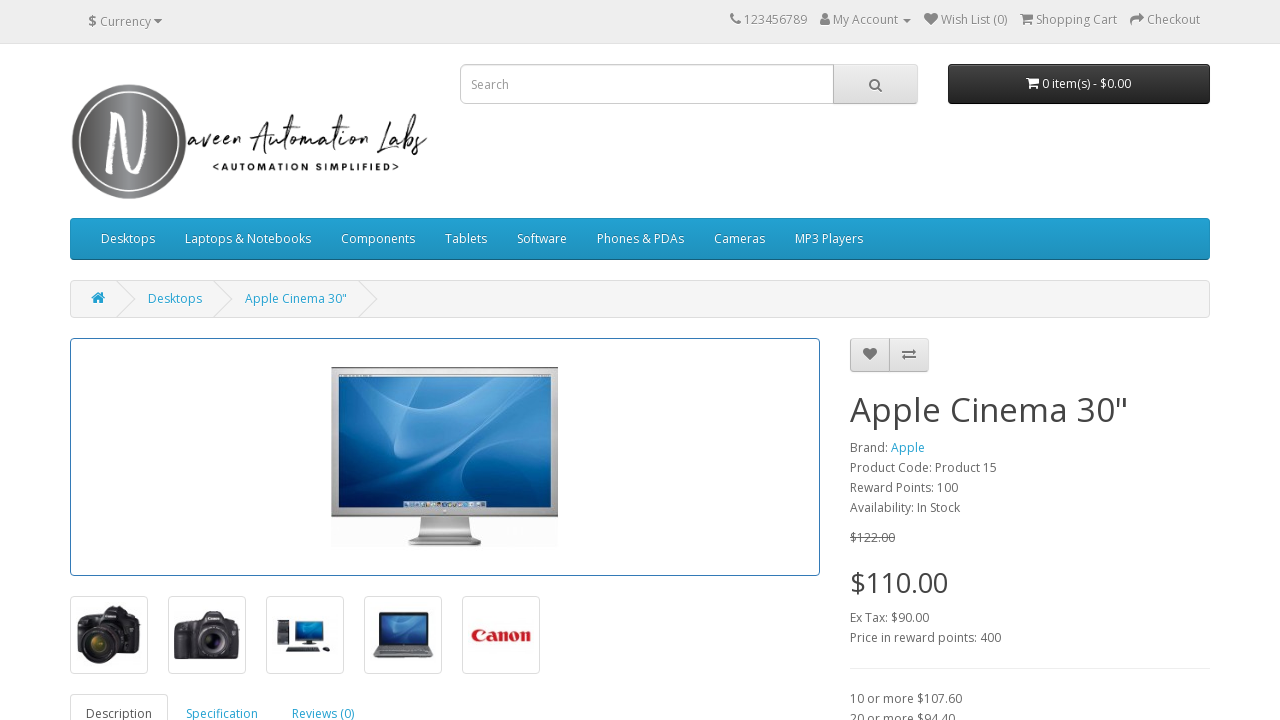

Verified product page title contains 'Apple Cinema 30'
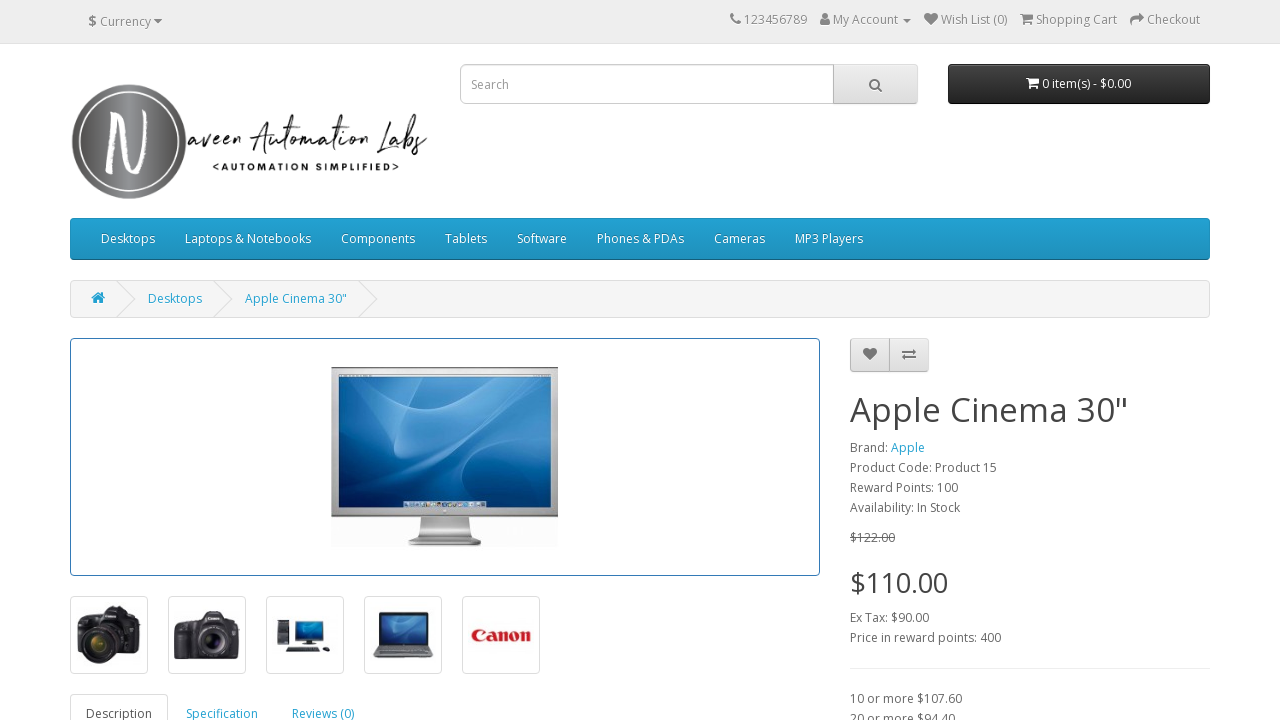

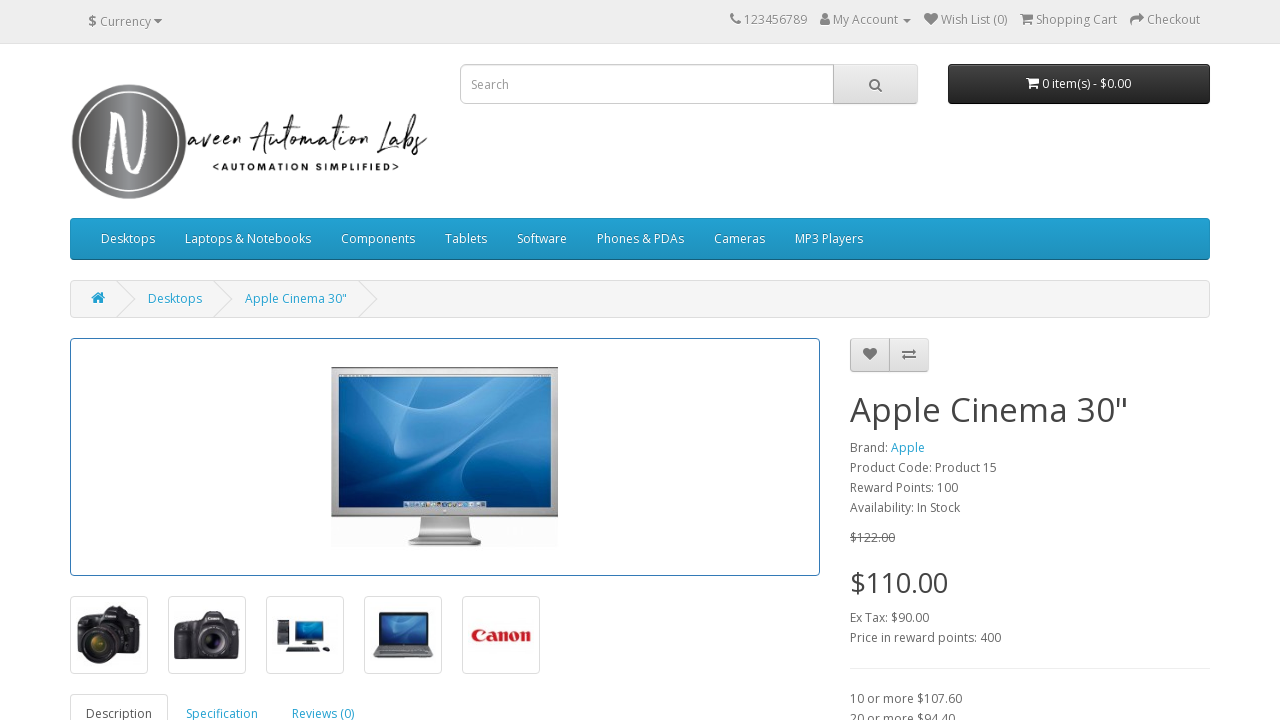